Navigates to vativeapps.com website and verifies the page loads successfully

Starting URL: https://vativeapps.com

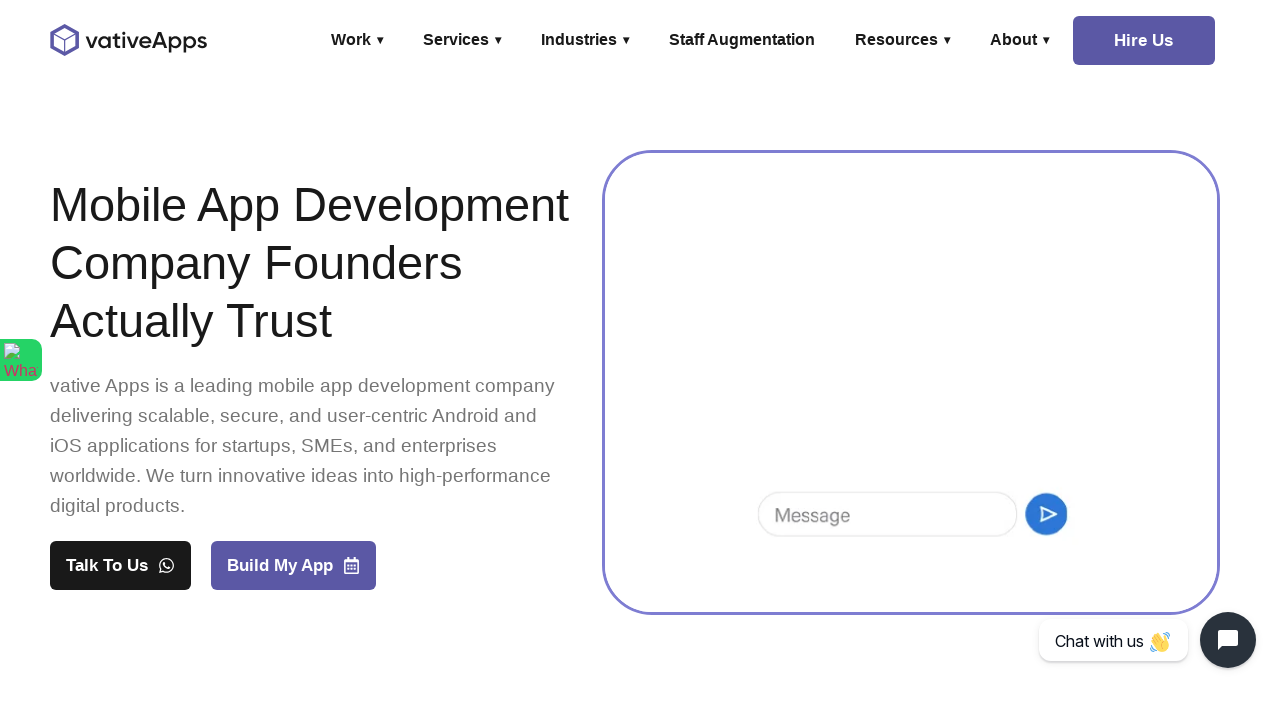

Navigated to https://vativeapps.com
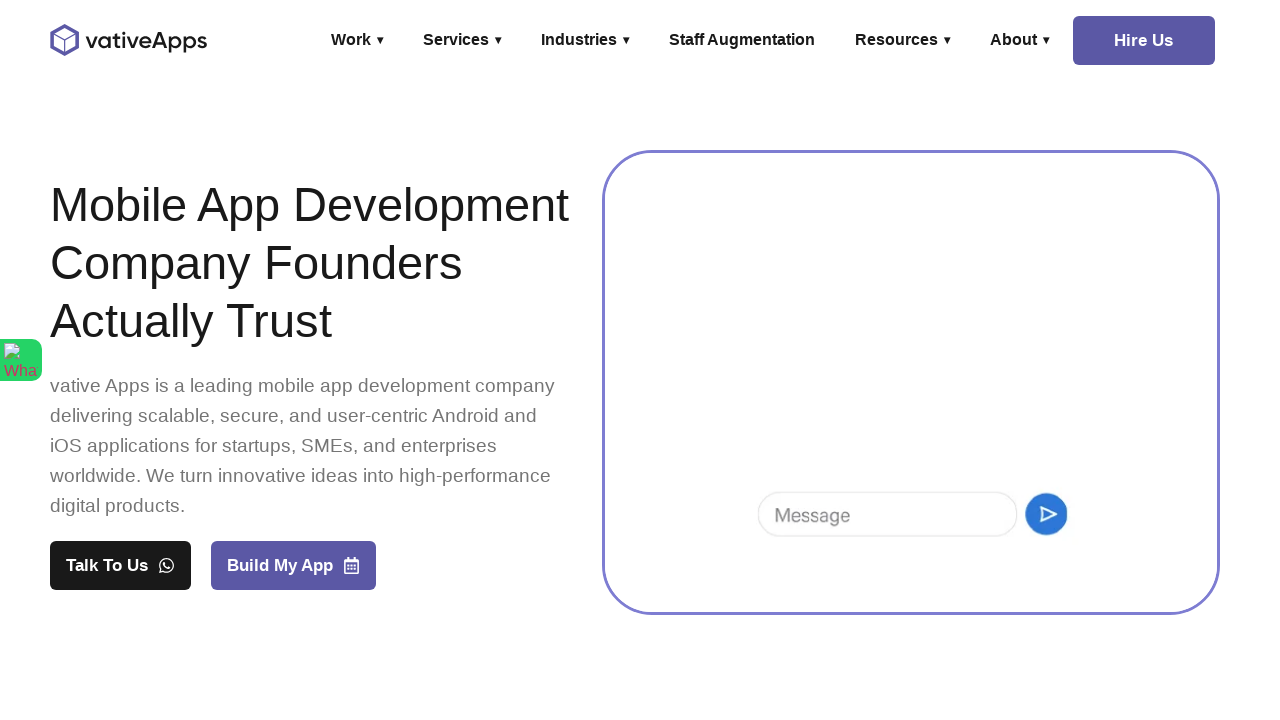

Page fully loaded and network idle
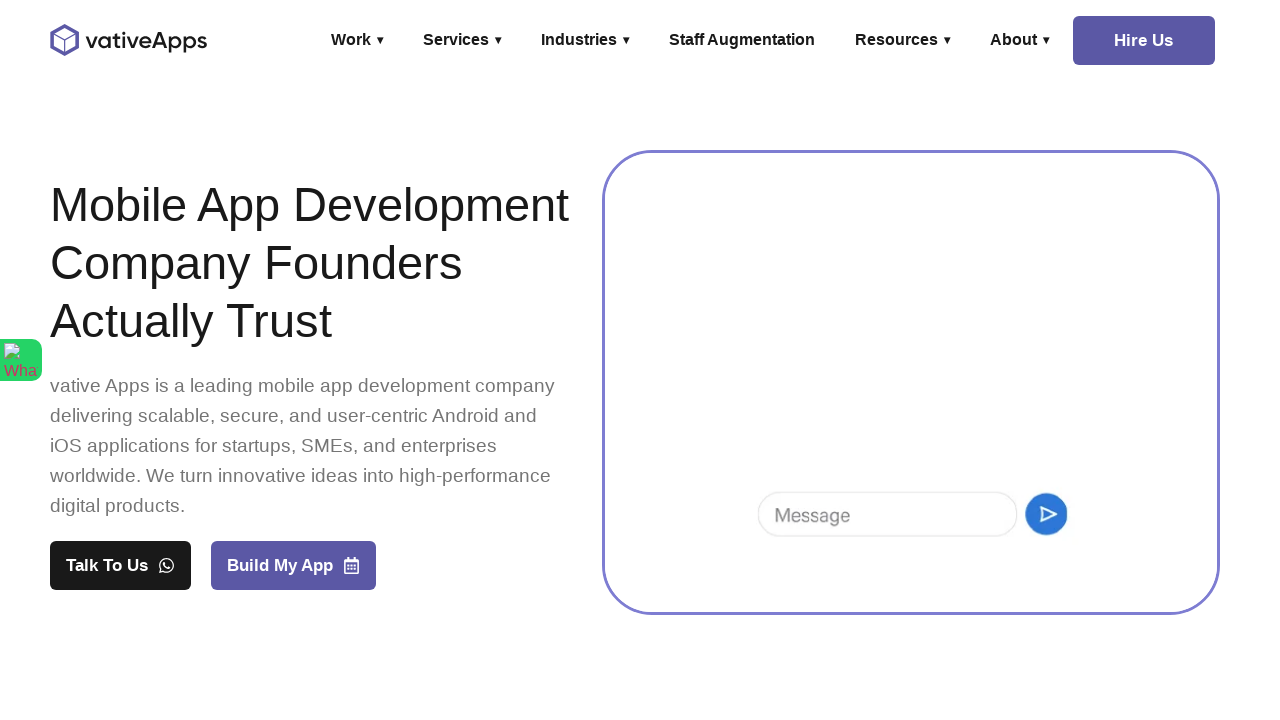

Verified page title is not empty
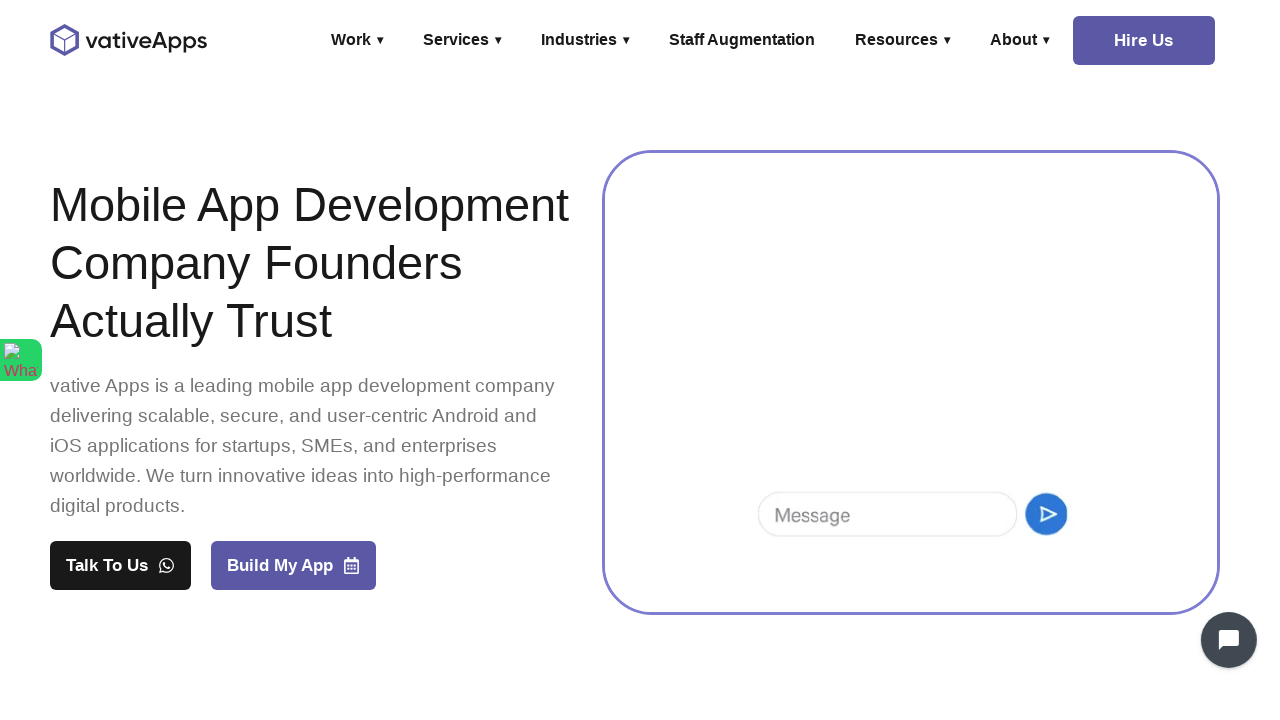

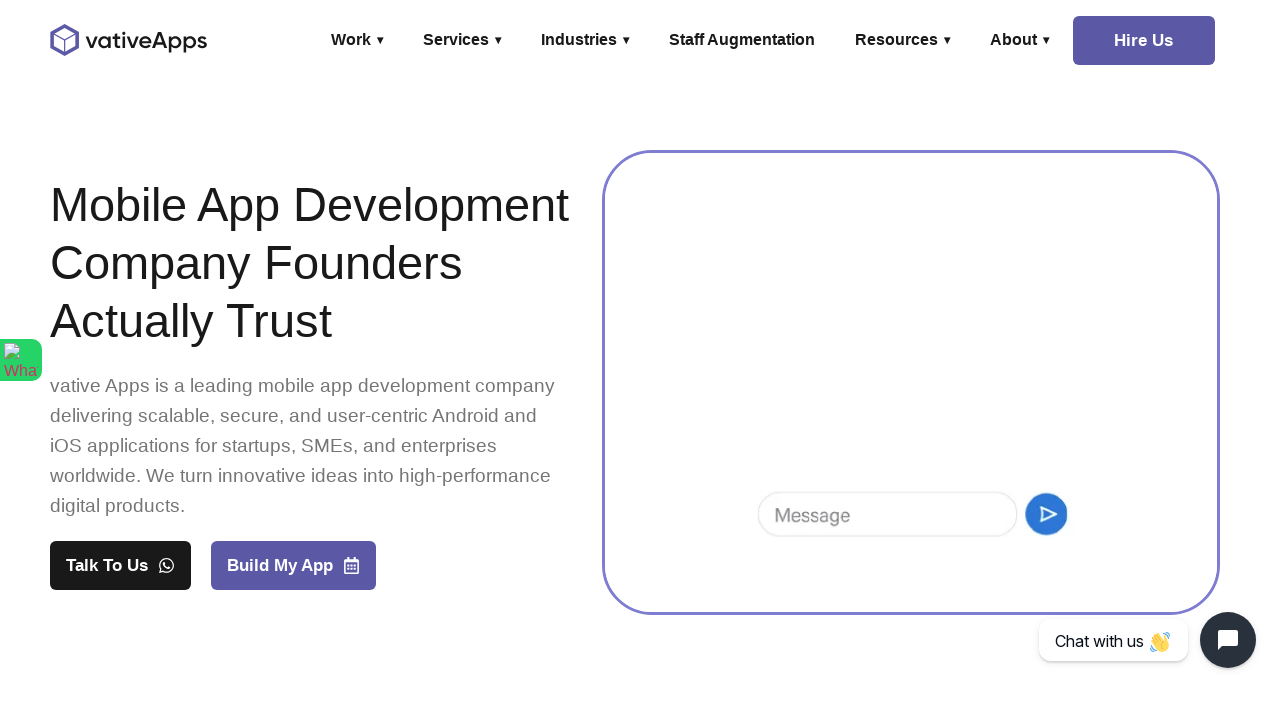